Tests various mouse interaction actions on a buttons demo page including regular click, right-click, and double-click operations

Starting URL: https://demoqa.com/buttons

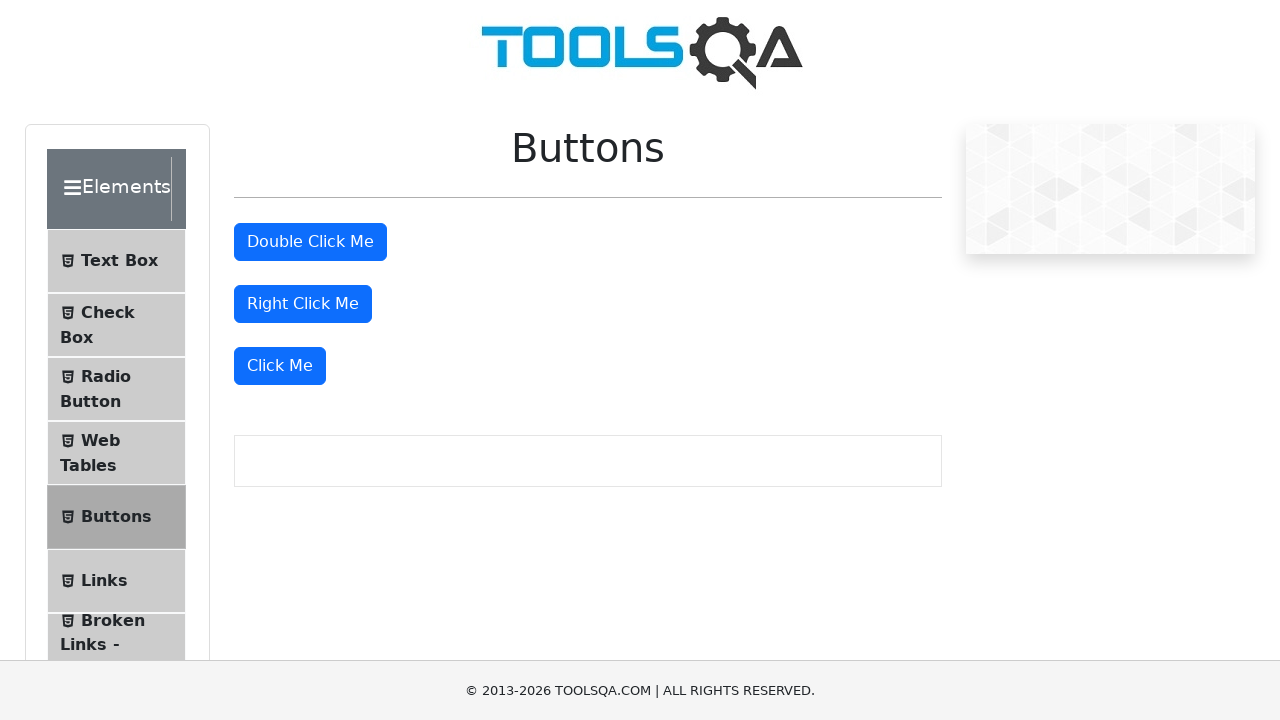

Performed regular click on 'Click Me' button at (280, 366) on xpath=//*[starts-with(text(),'Click Me')]
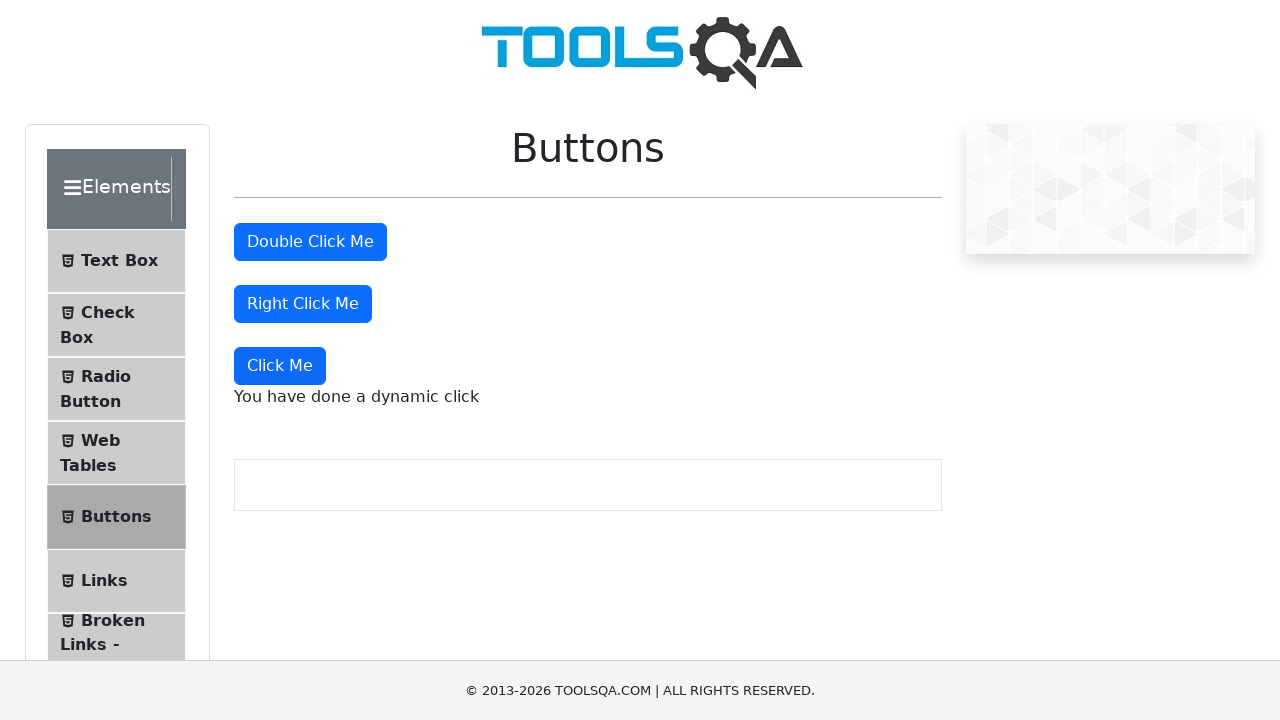

Performed right-click on the right-click button at (303, 304) on #rightClickBtn
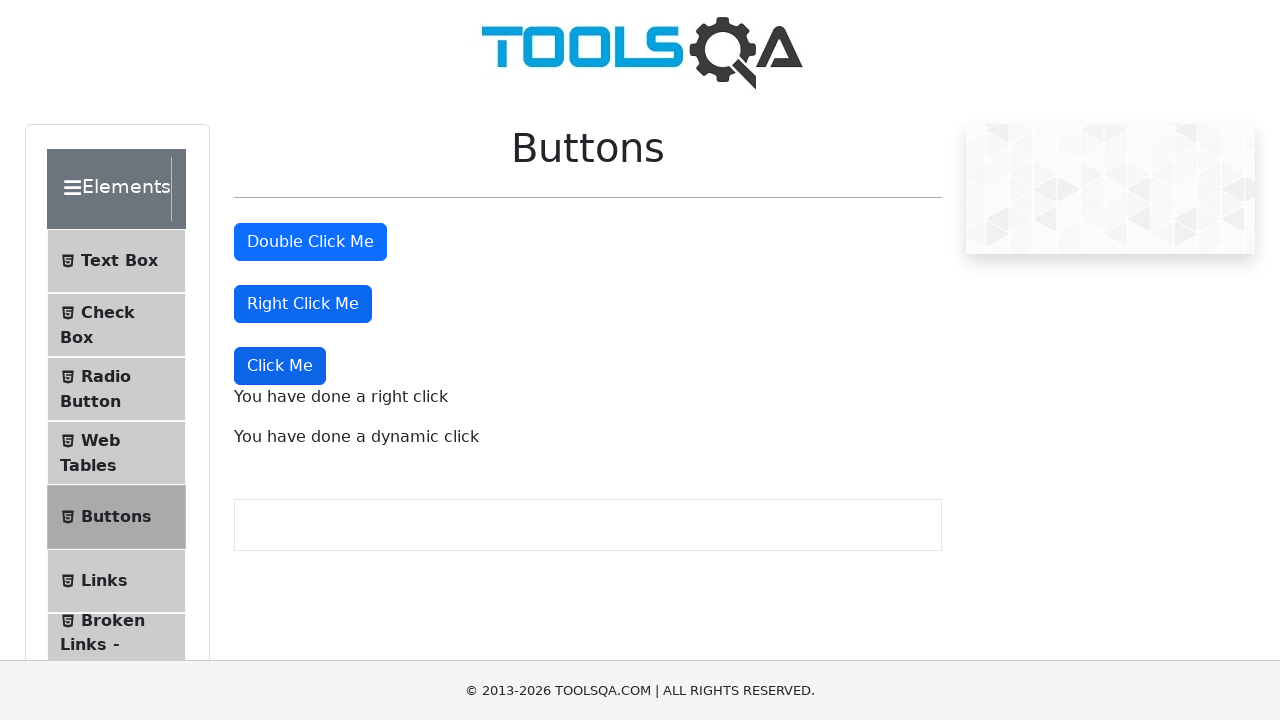

Performed double-click on the double-click button at (310, 242) on #doubleClickBtn
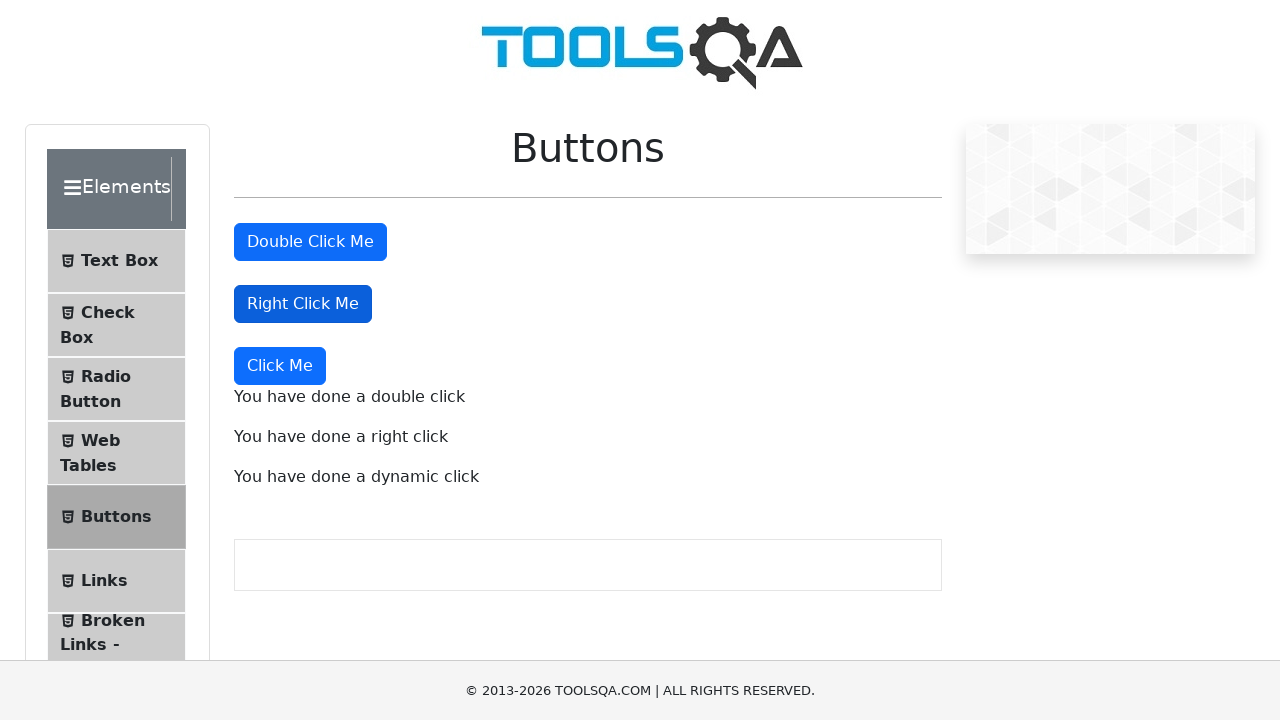

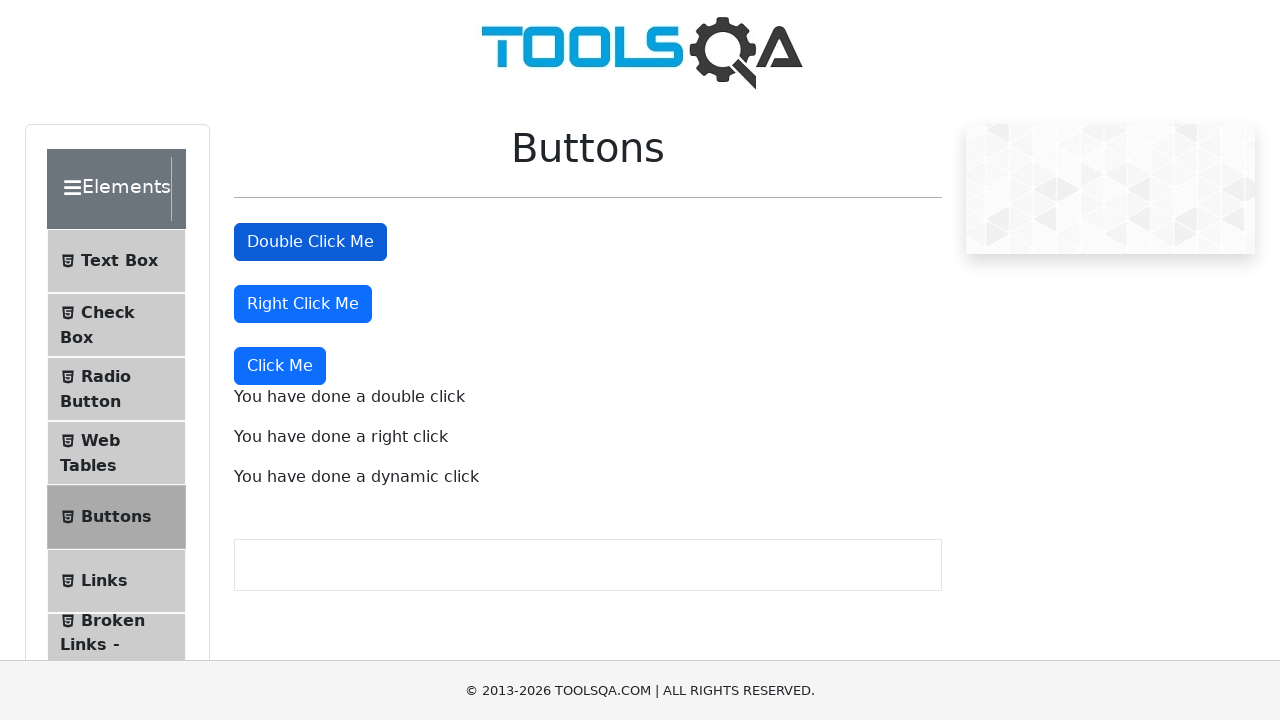